Tests various Selenium locator strategies on a practice page by filling a login form, triggering an error, then navigating to and completing a password reset form with name, email, and phone fields.

Starting URL: https://rahulshettyacademy.com/locatorspractice/

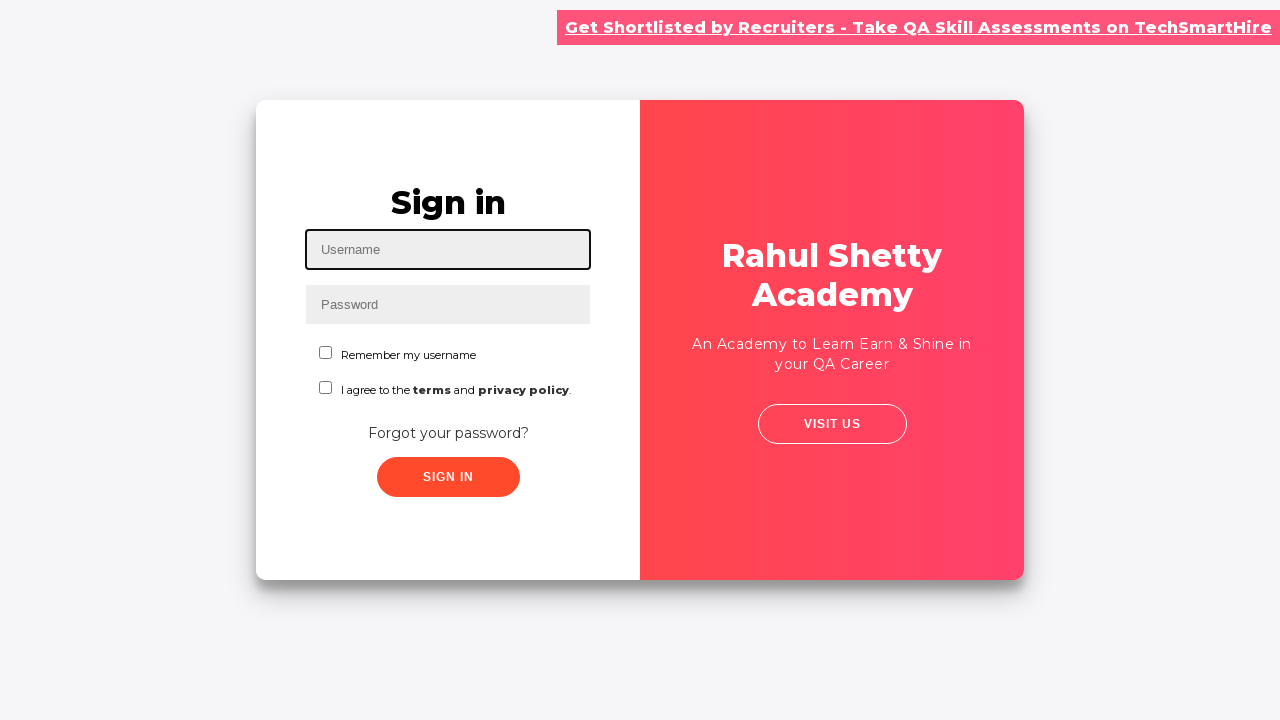

Filled username field with 'hello' on #inputUsername
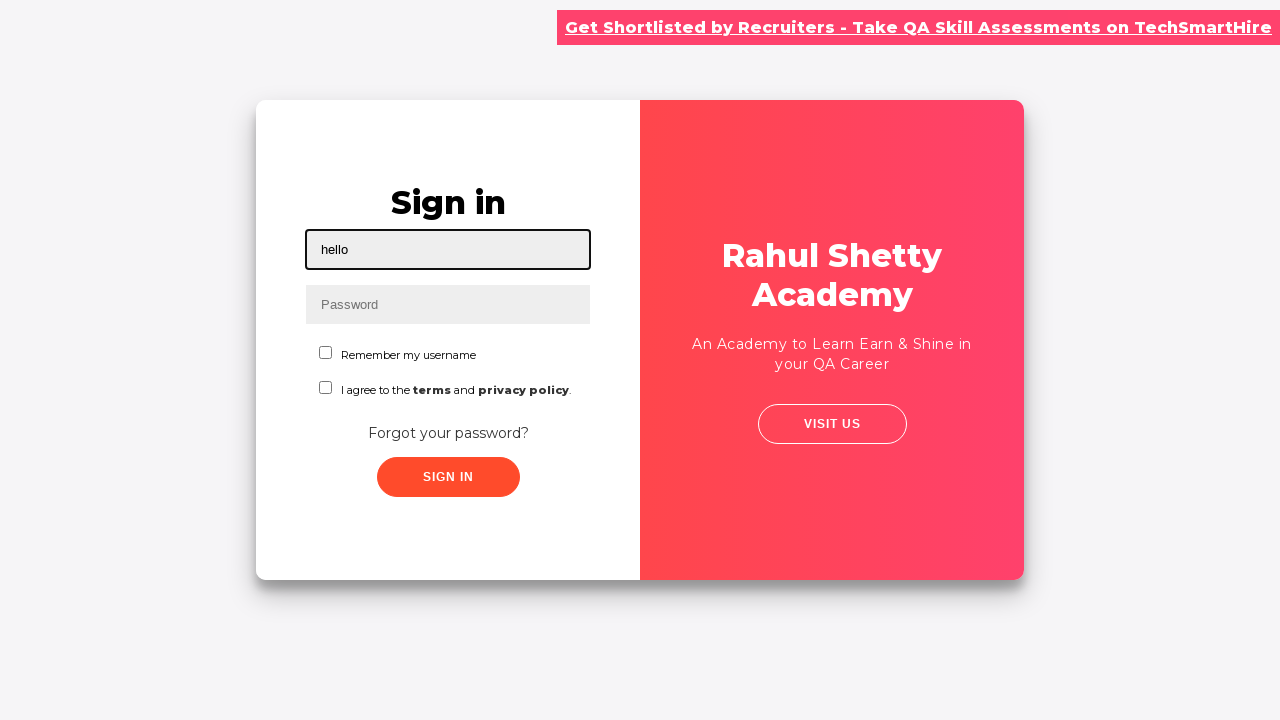

Filled password field with 'hello' on input[name='inputPassword']
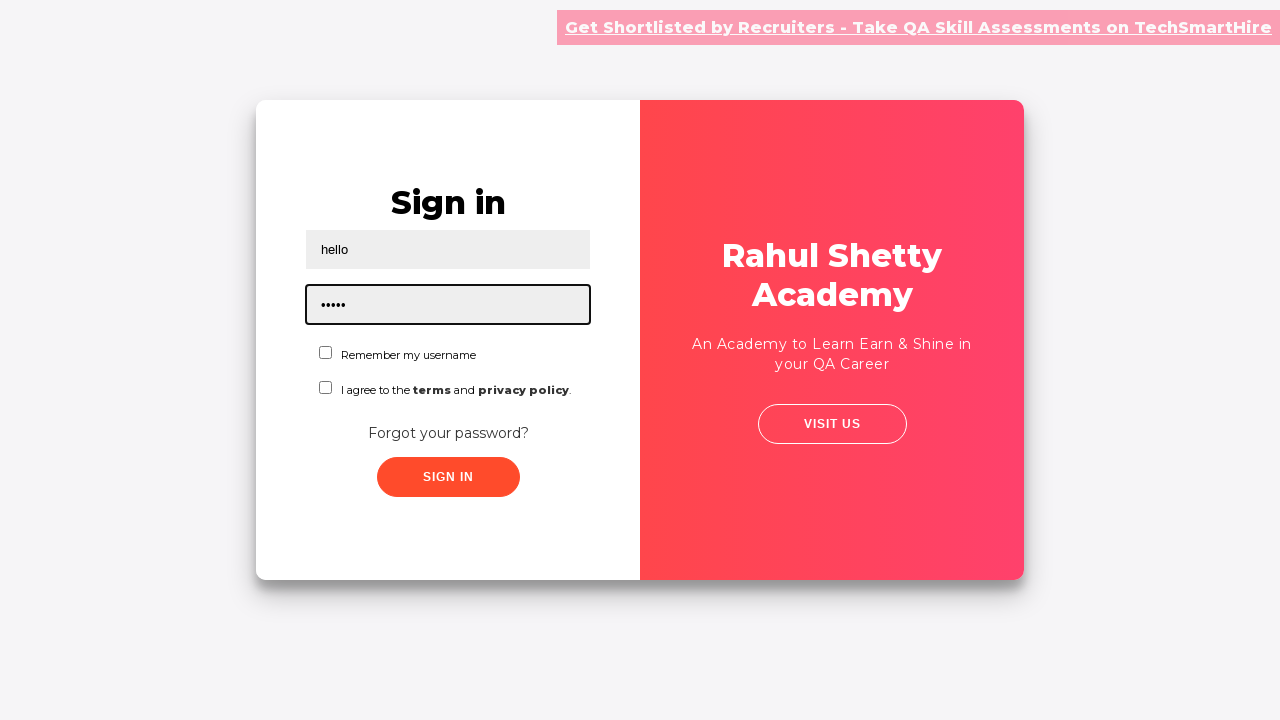

Clicked submit button to attempt login at (448, 477) on .submit
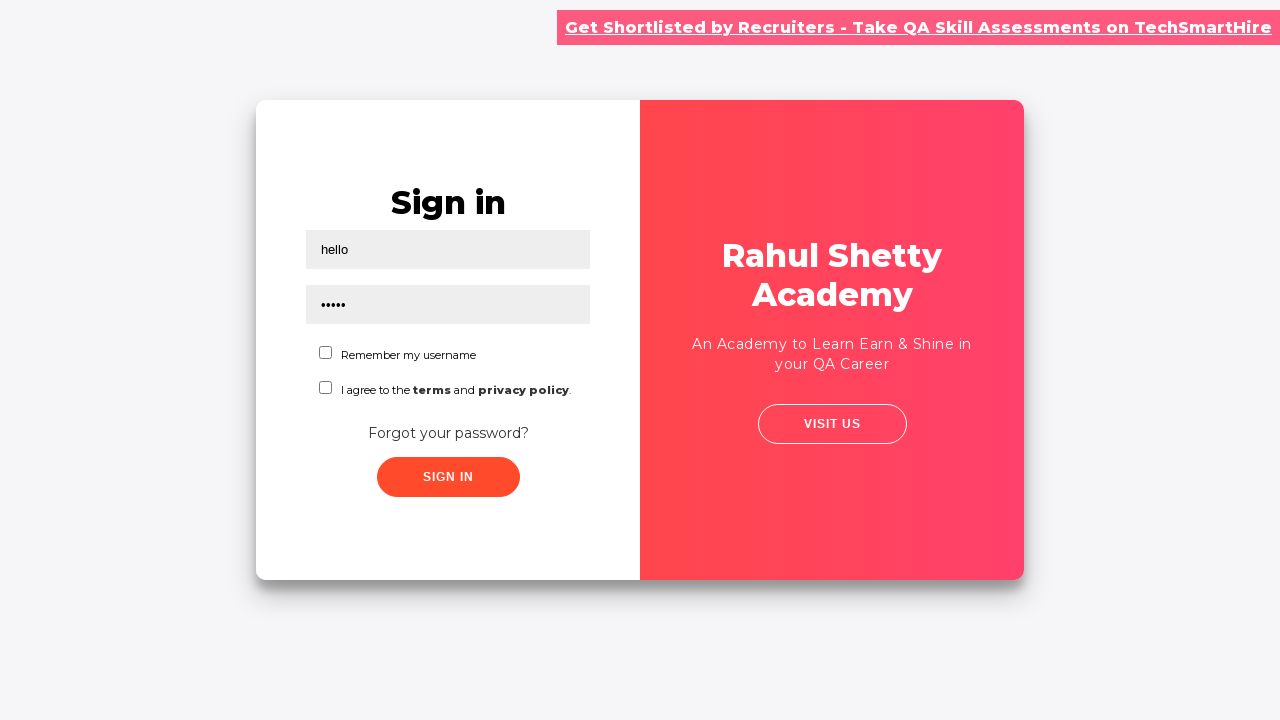

Error message appeared on login form
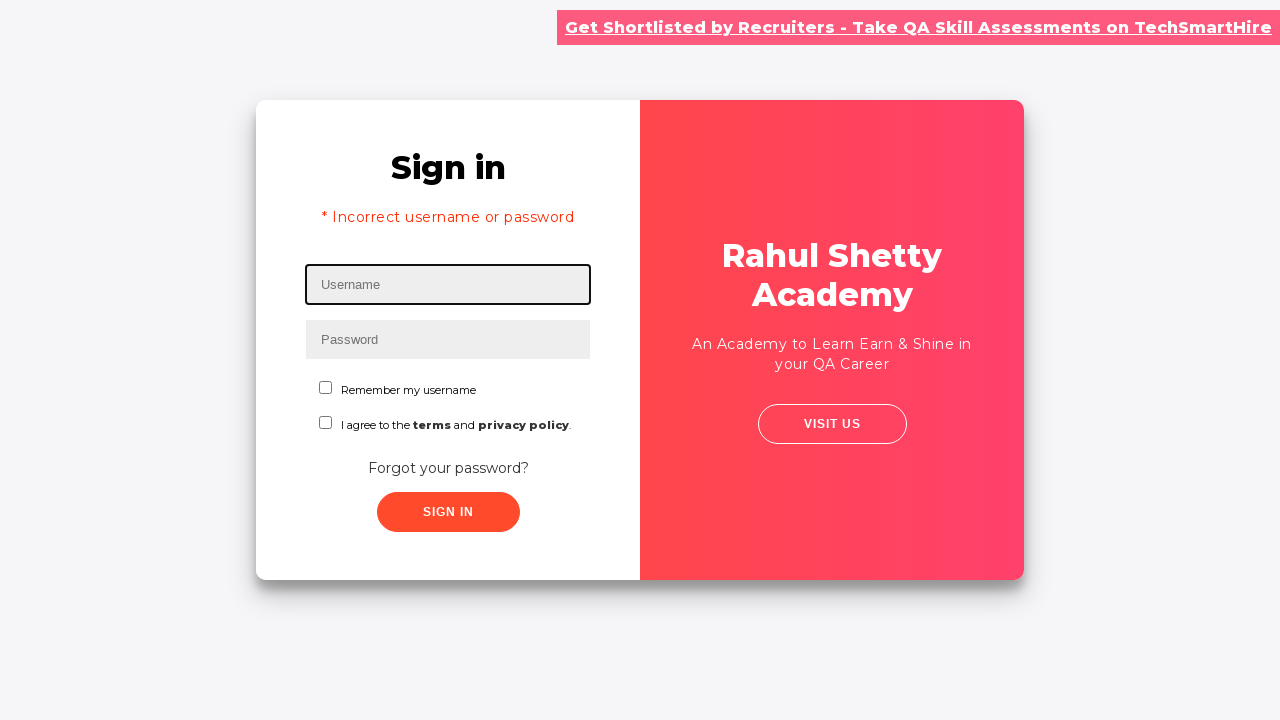

Clicked 'Forgot your password?' link to navigate to password reset form at (448, 468) on text=Forgot your password?
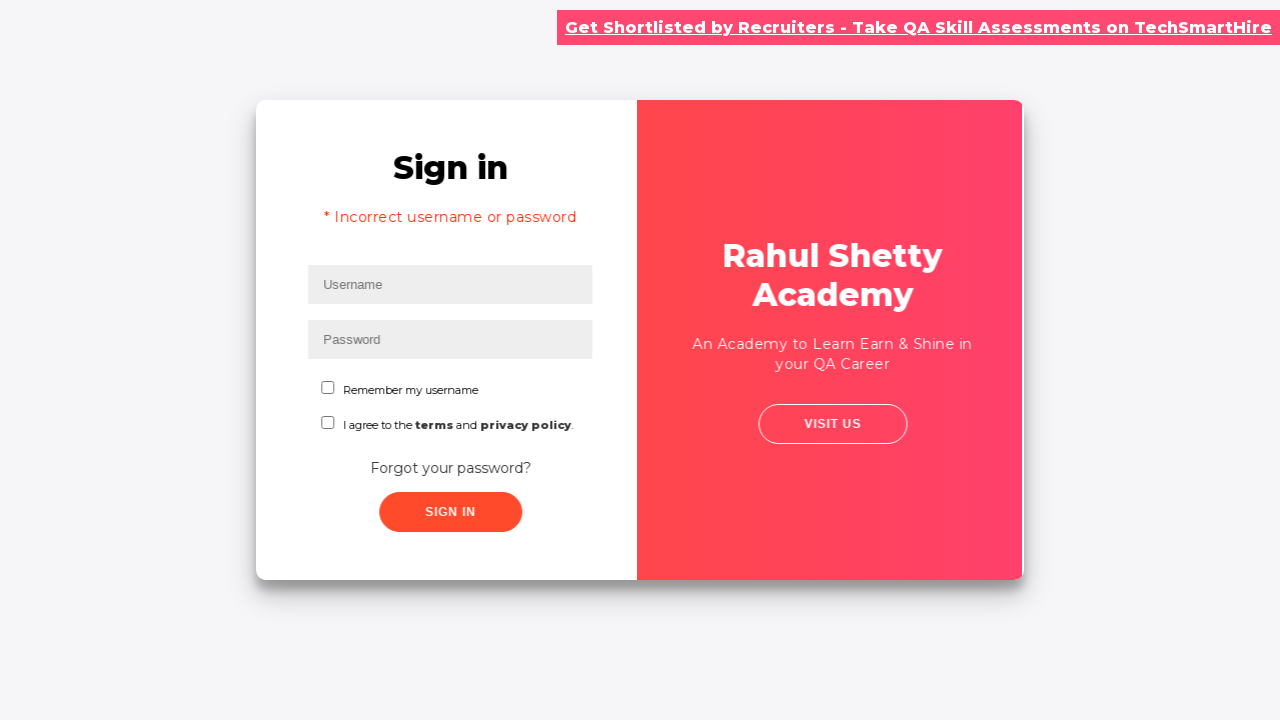

Filled name field with 'John' in password reset form on input[placeholder='Name']
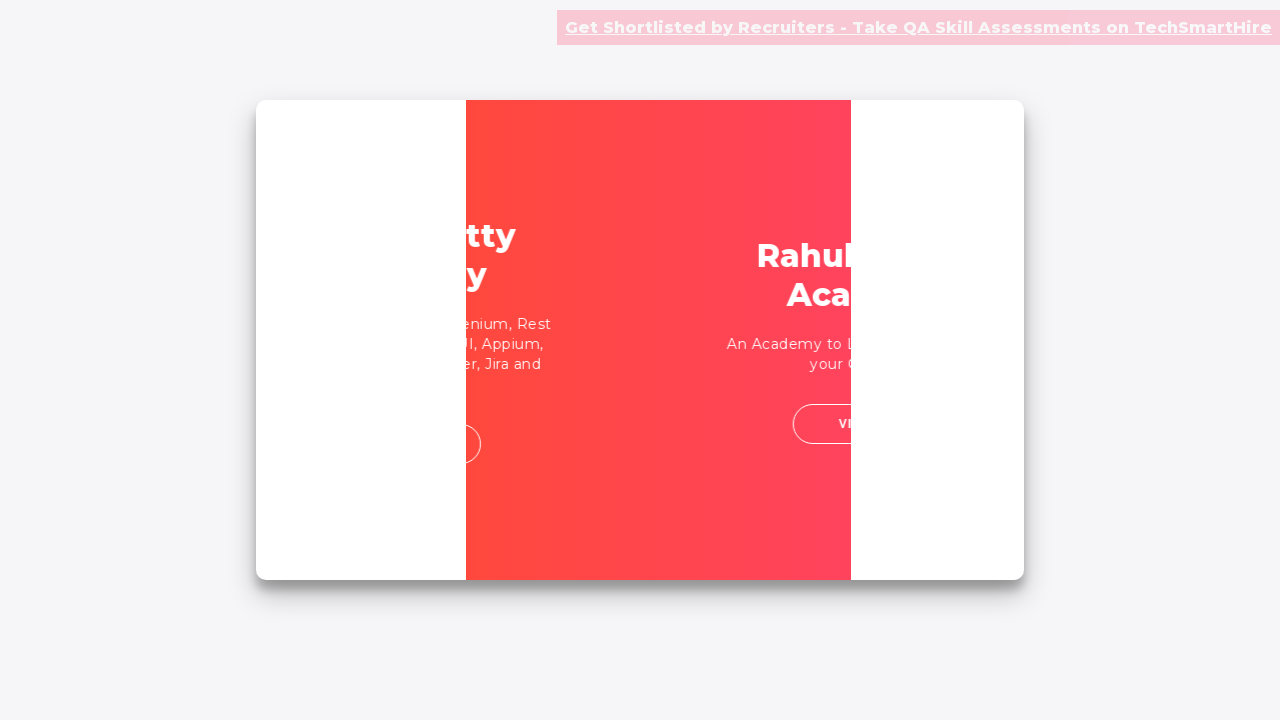

Cleared email field on input[placeholder='Email']
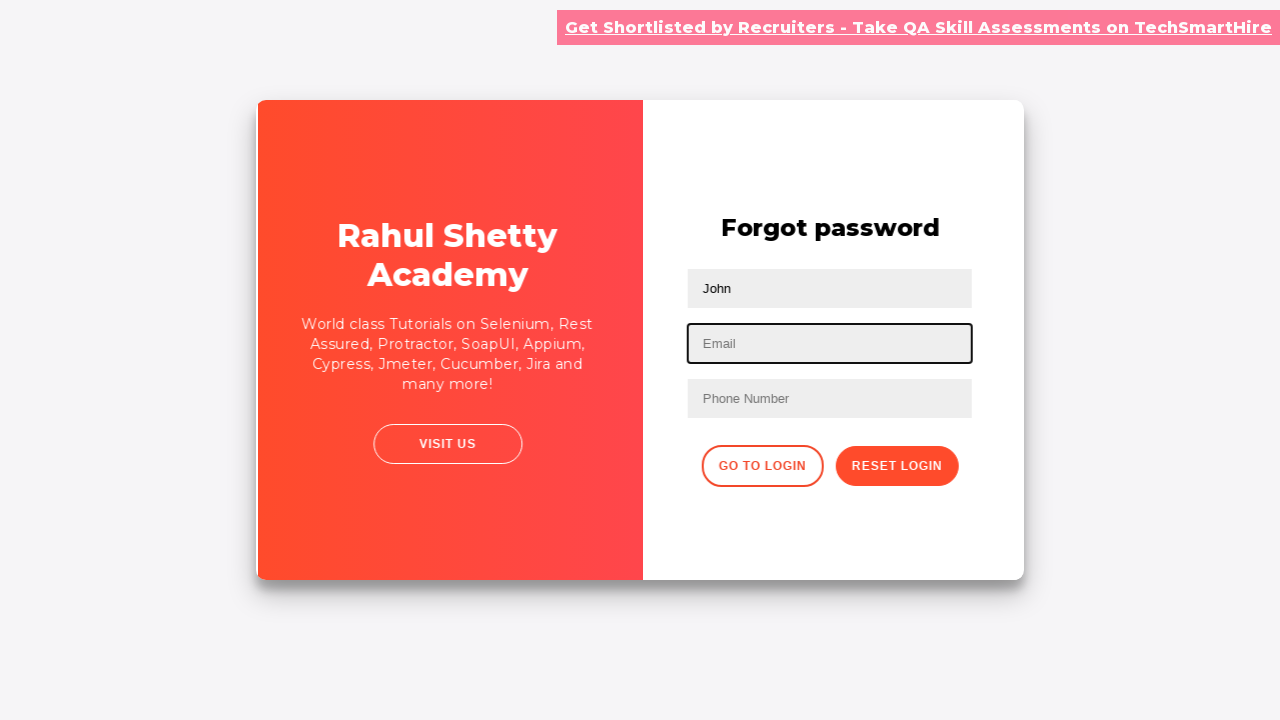

Filled email field with 'john@rsa.com' on input[placeholder='Email']
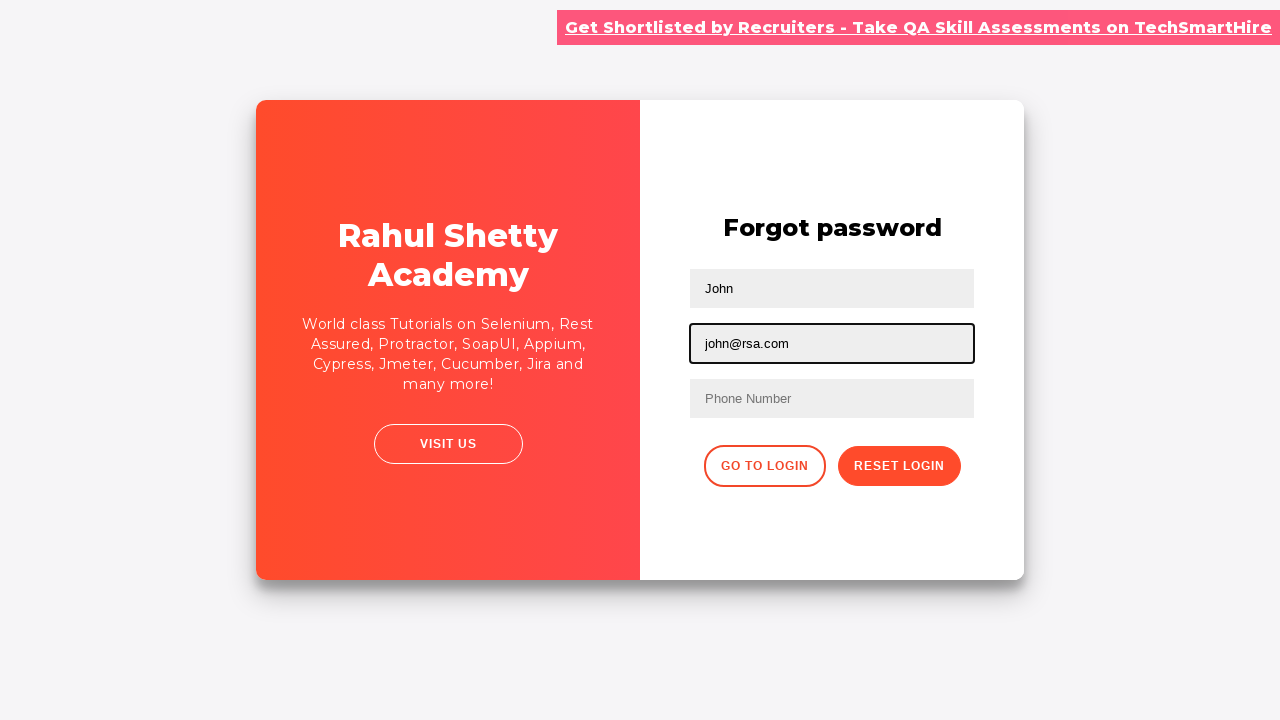

Filled phone number field with '9843834343' on //form/input[3]
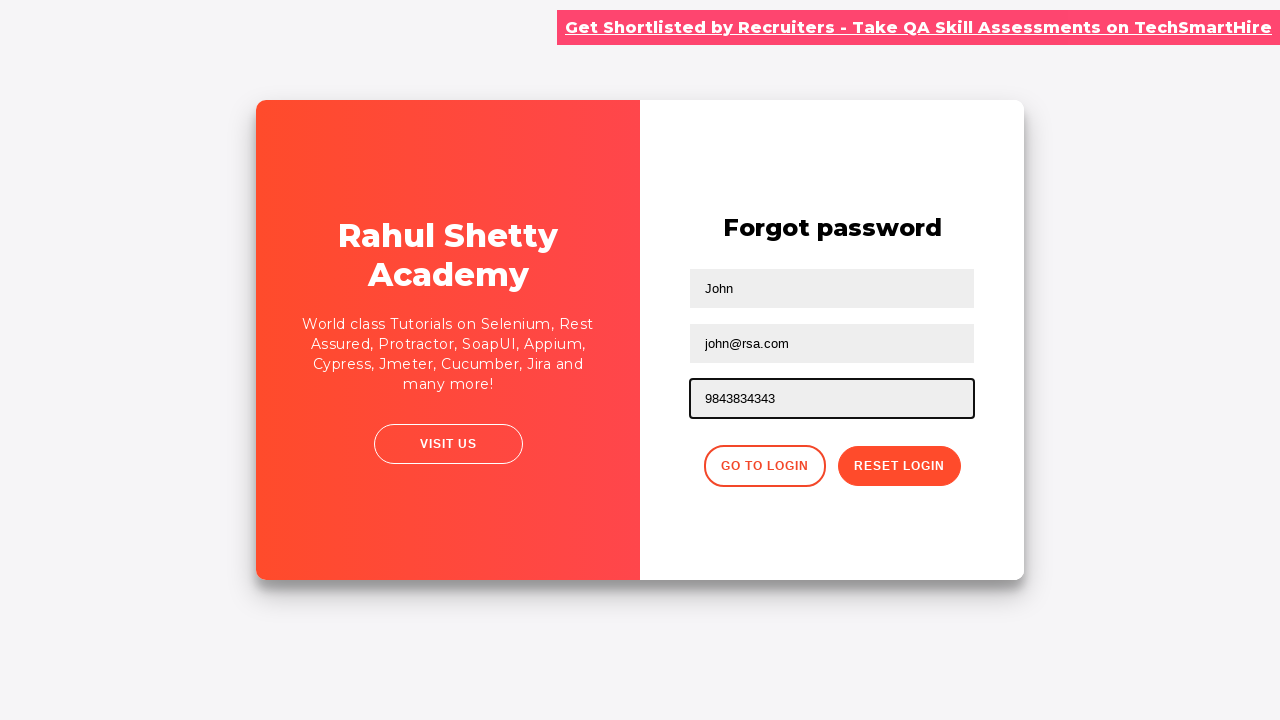

Clicked reset password button to submit form at (899, 466) on .reset-pwd-btn
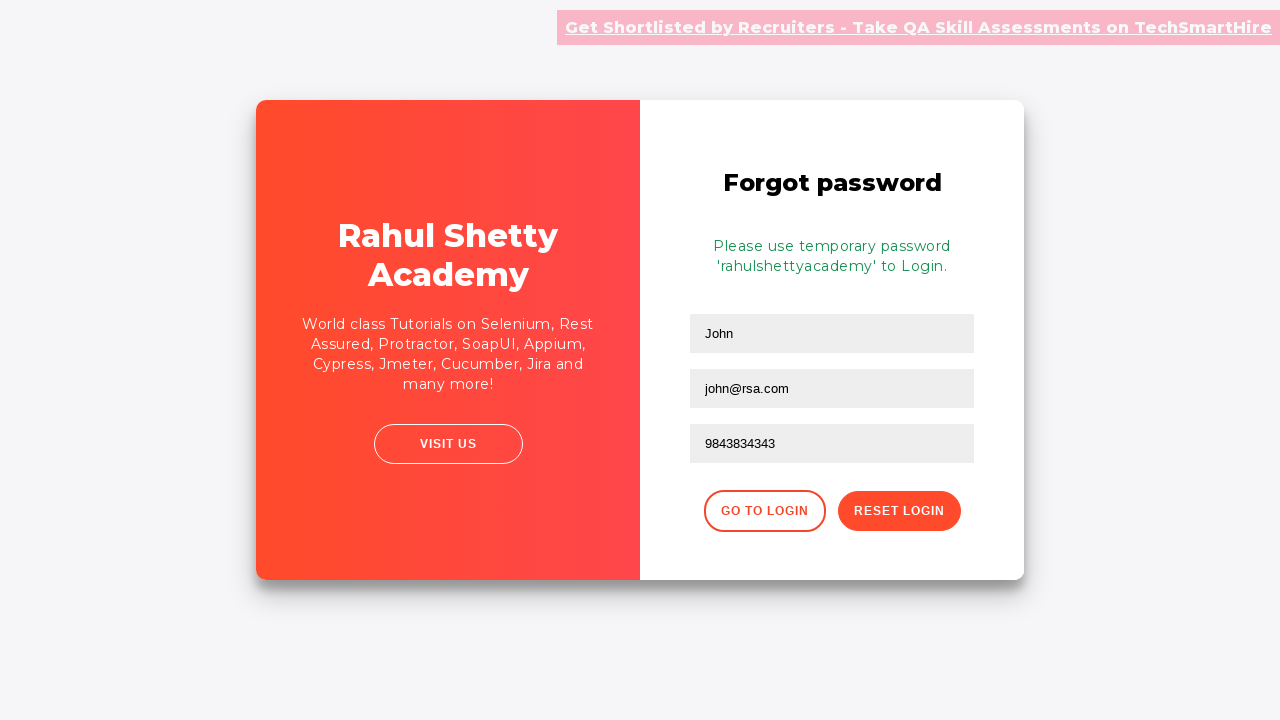

Password reset confirmation message appeared
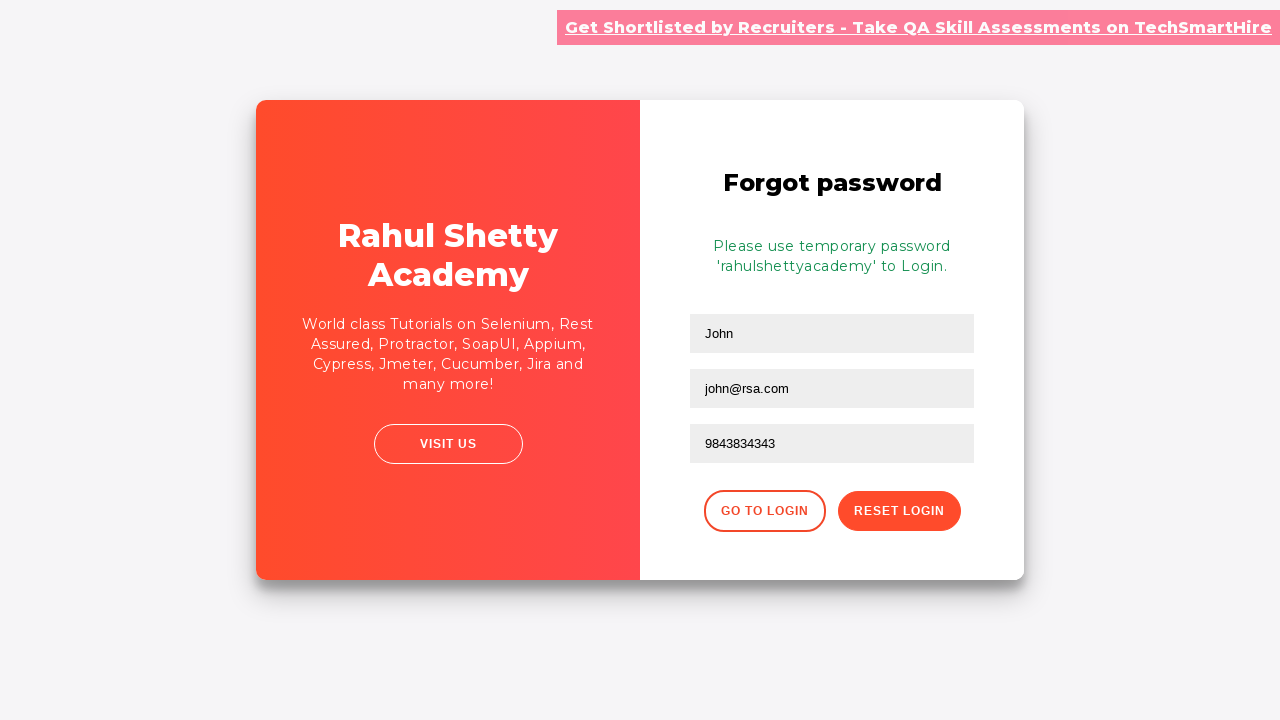

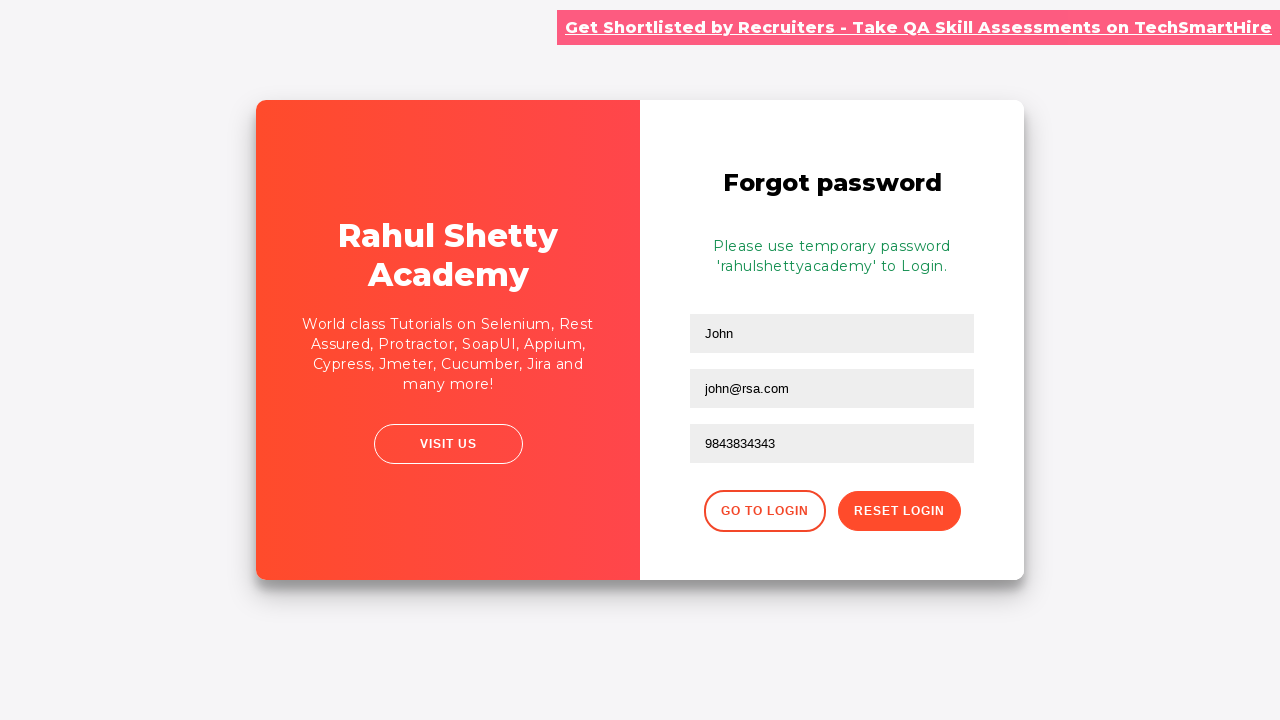